Tests loading a webpage without images by navigating to OSChina blog

Starting URL: https://www.oschina.net/blog

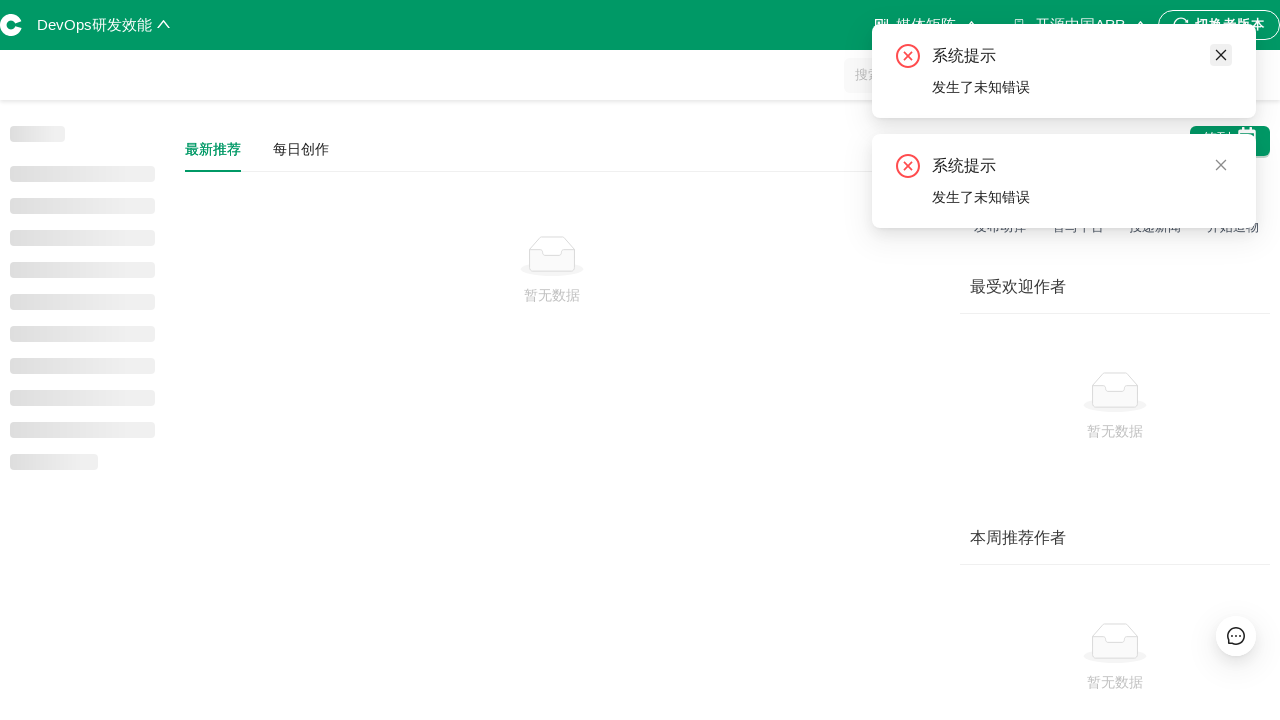

Waited for OSChina blog page to fully load with networkidle state
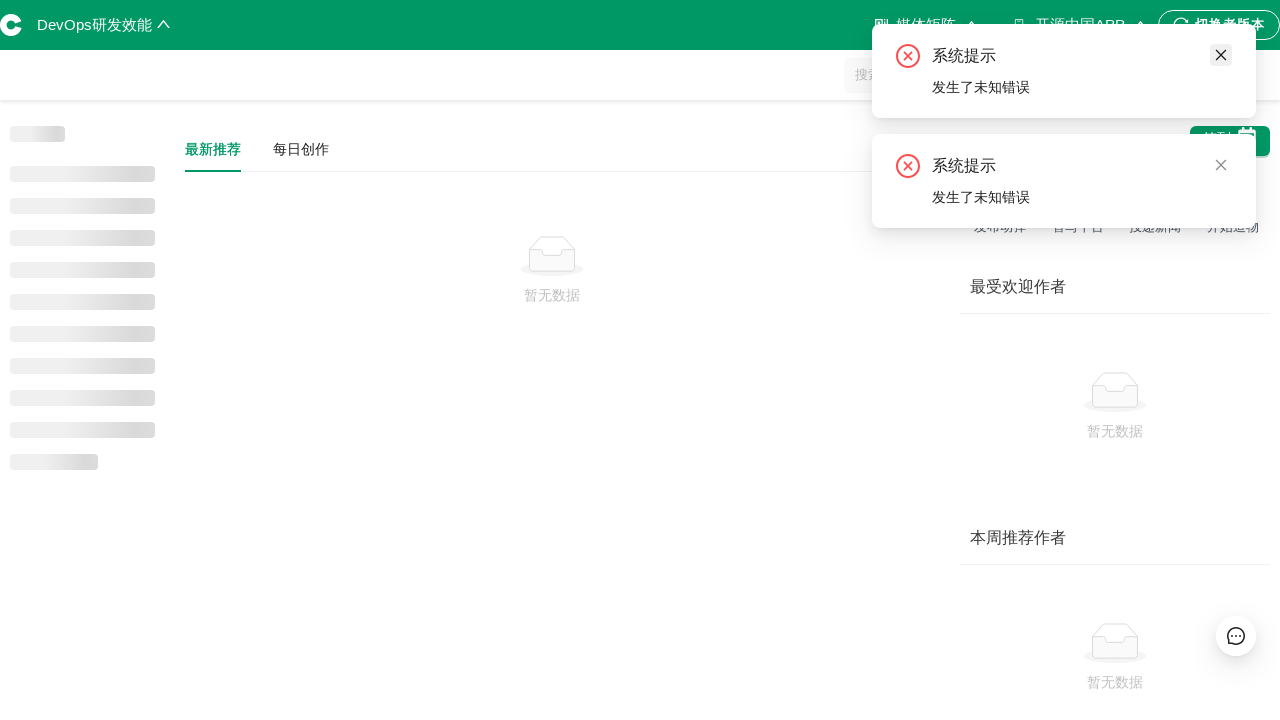

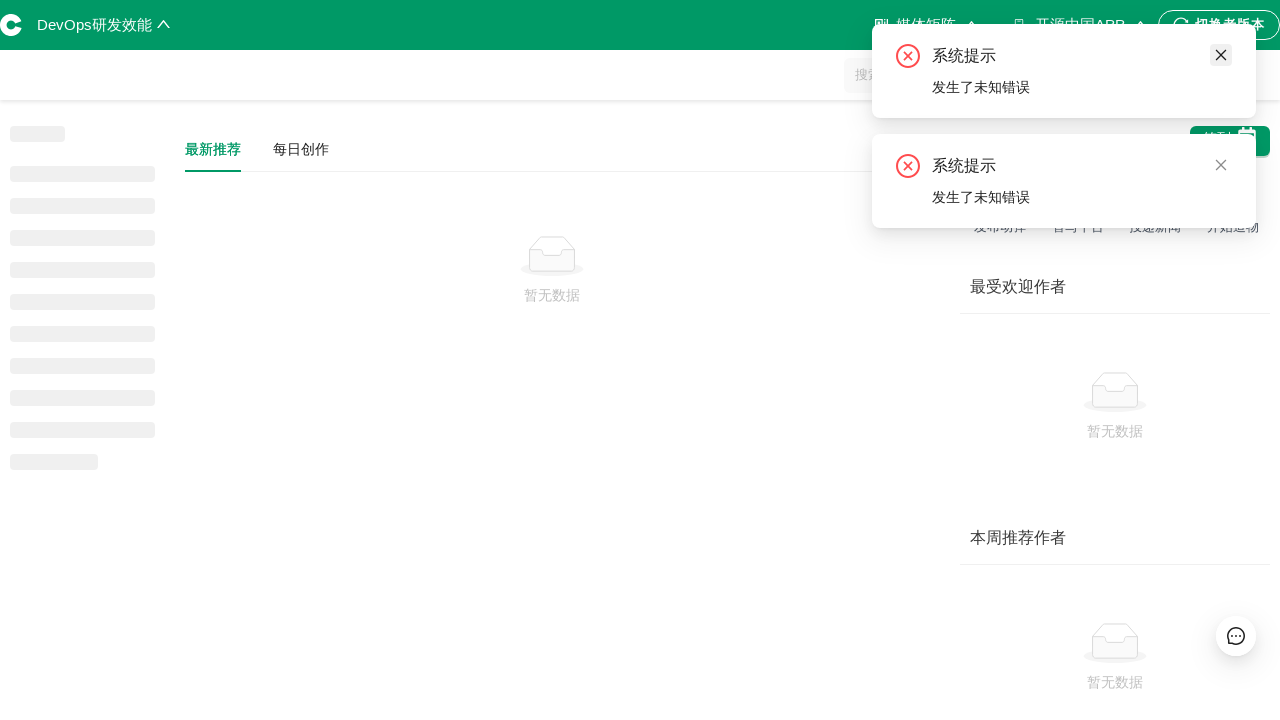